Tests drag and drop functionality by dragging an element to a target location

Starting URL: http://sahitest.com/demo/dragDropMooTools.htm

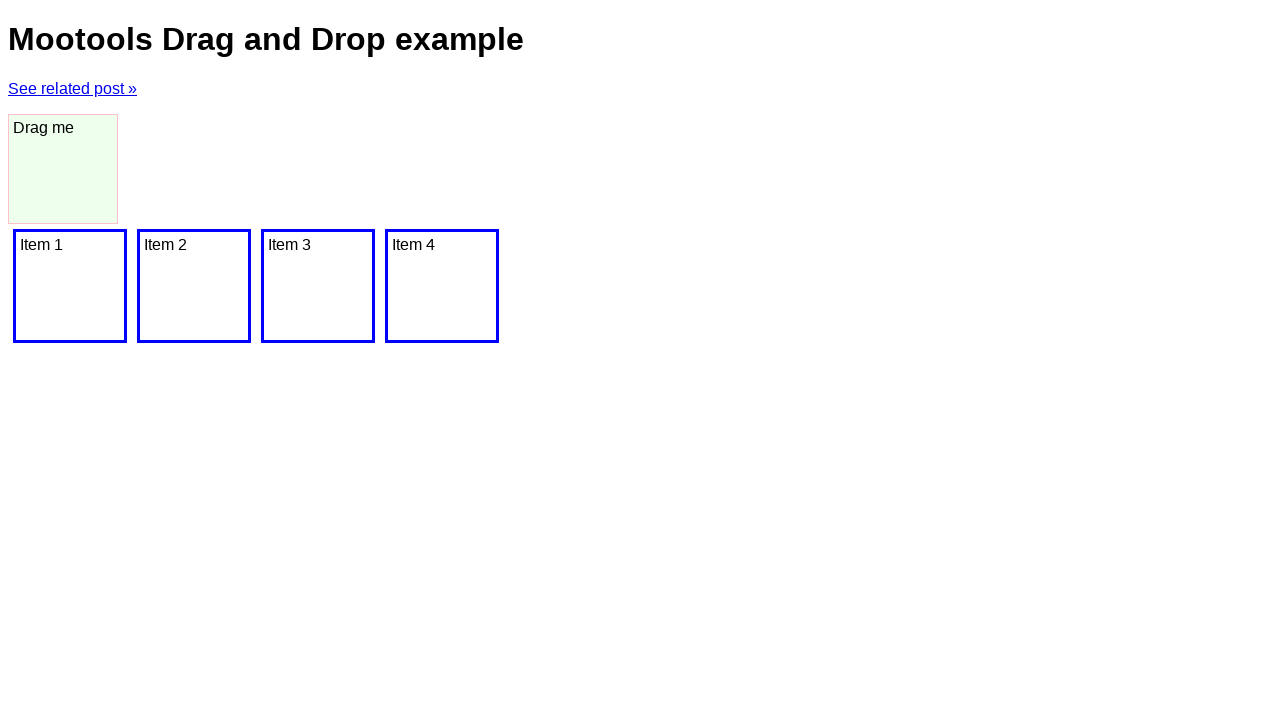

Located the draggable element with id 'dragger'
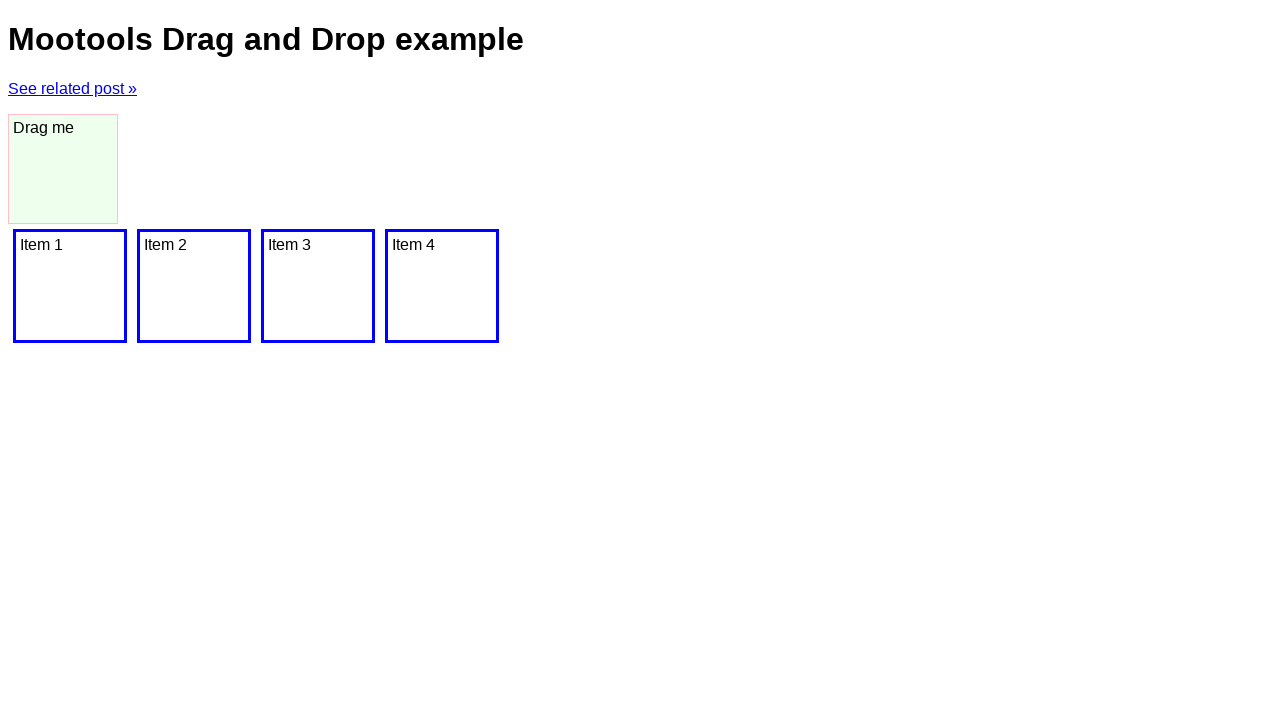

Located the target element containing 'Item 1'
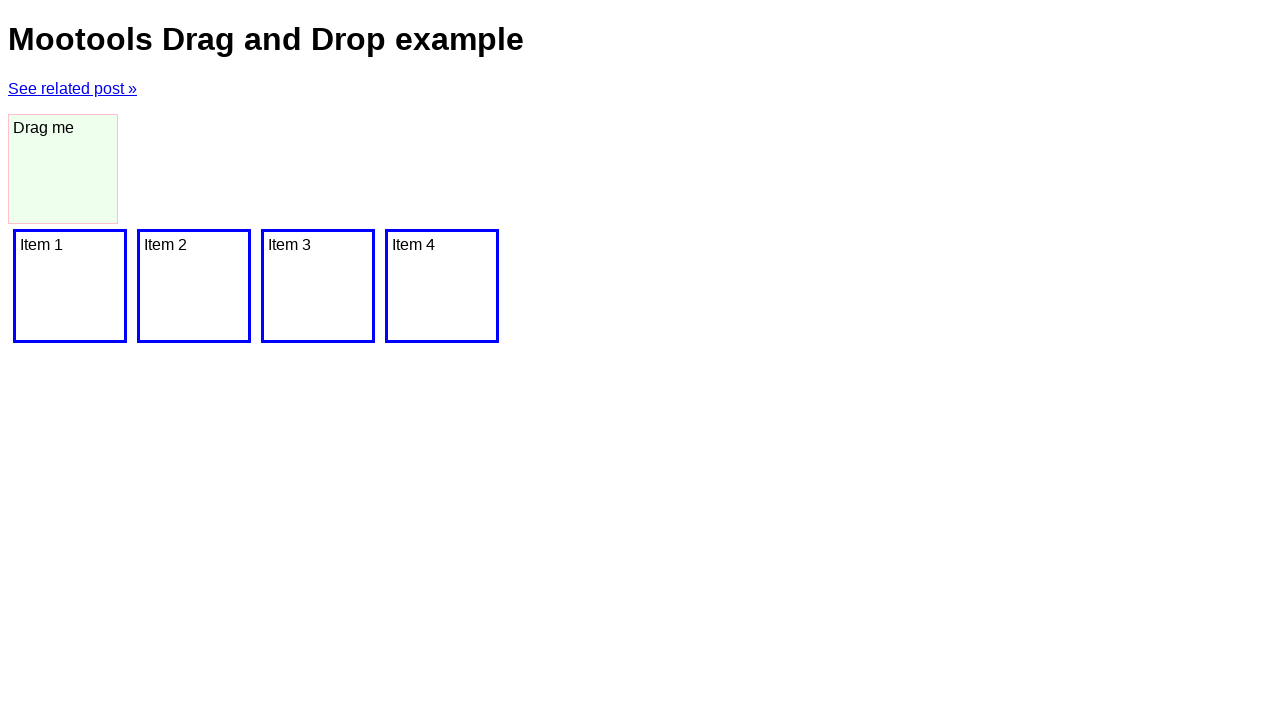

Dragged element to target location 'Item 1' at (70, 286)
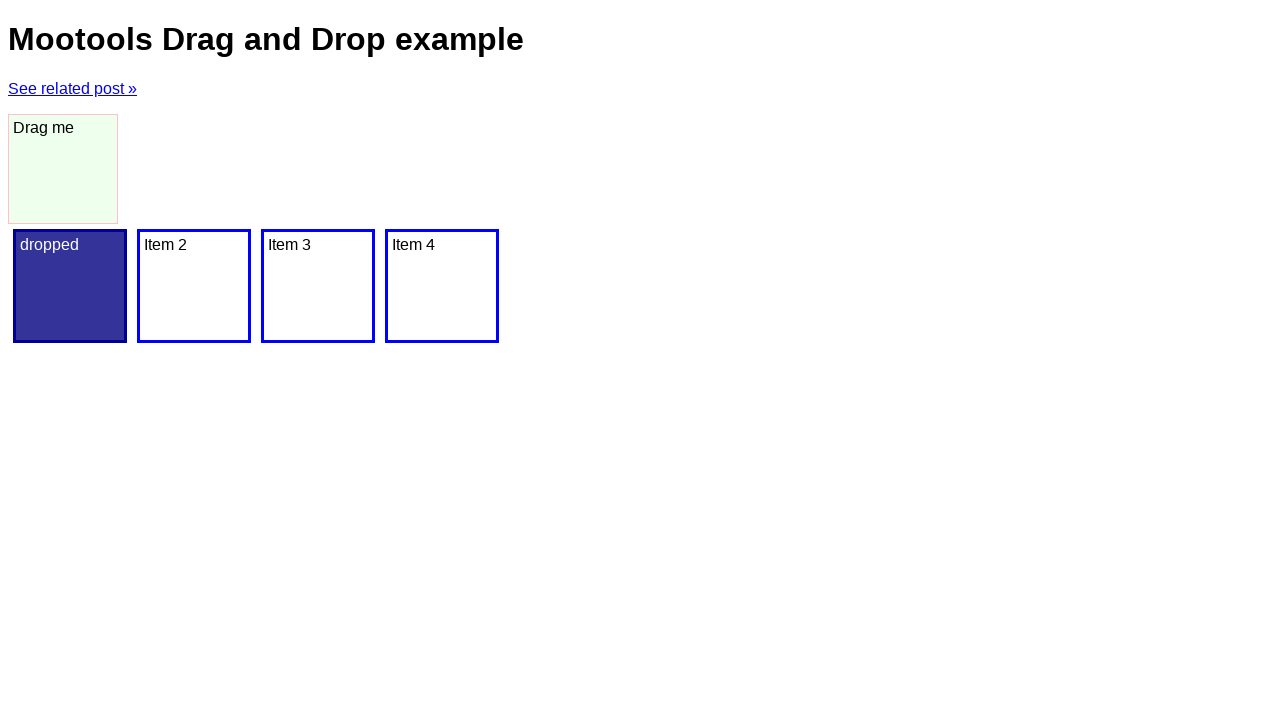

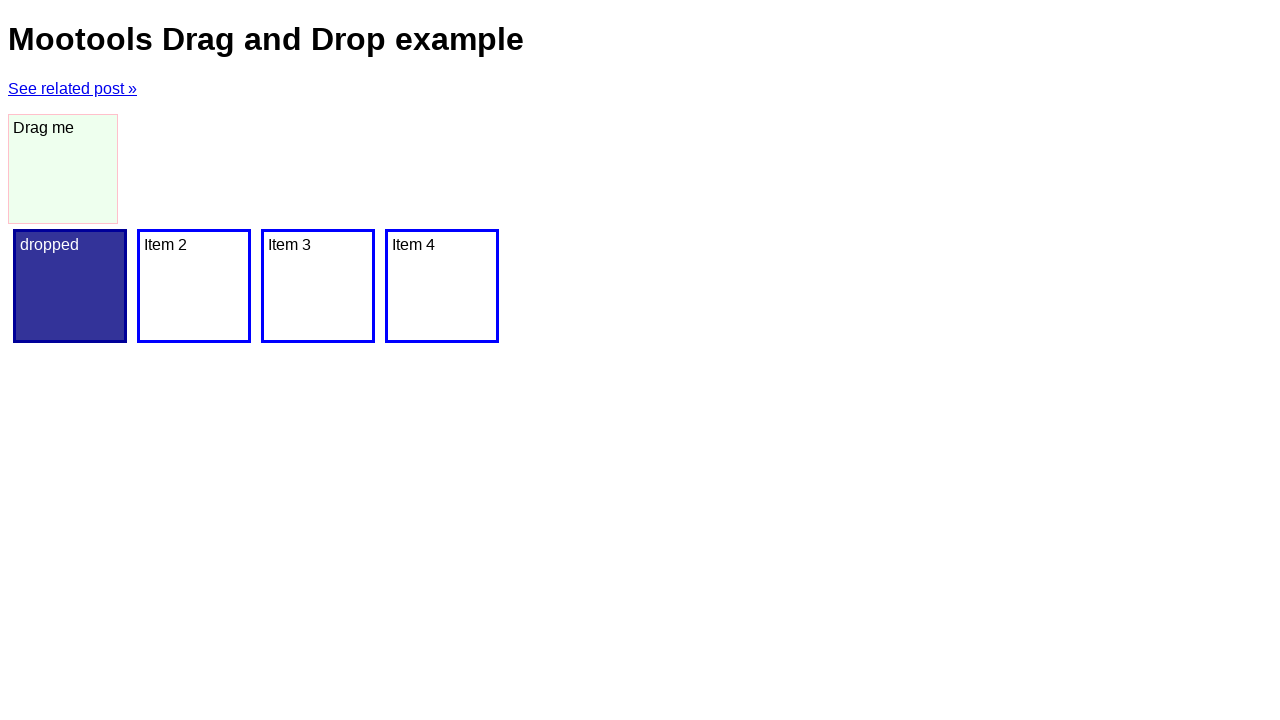